Tests percentage calculation with negative first input and verifies the exact result equals -20

Starting URL: https://www.calculator.net/

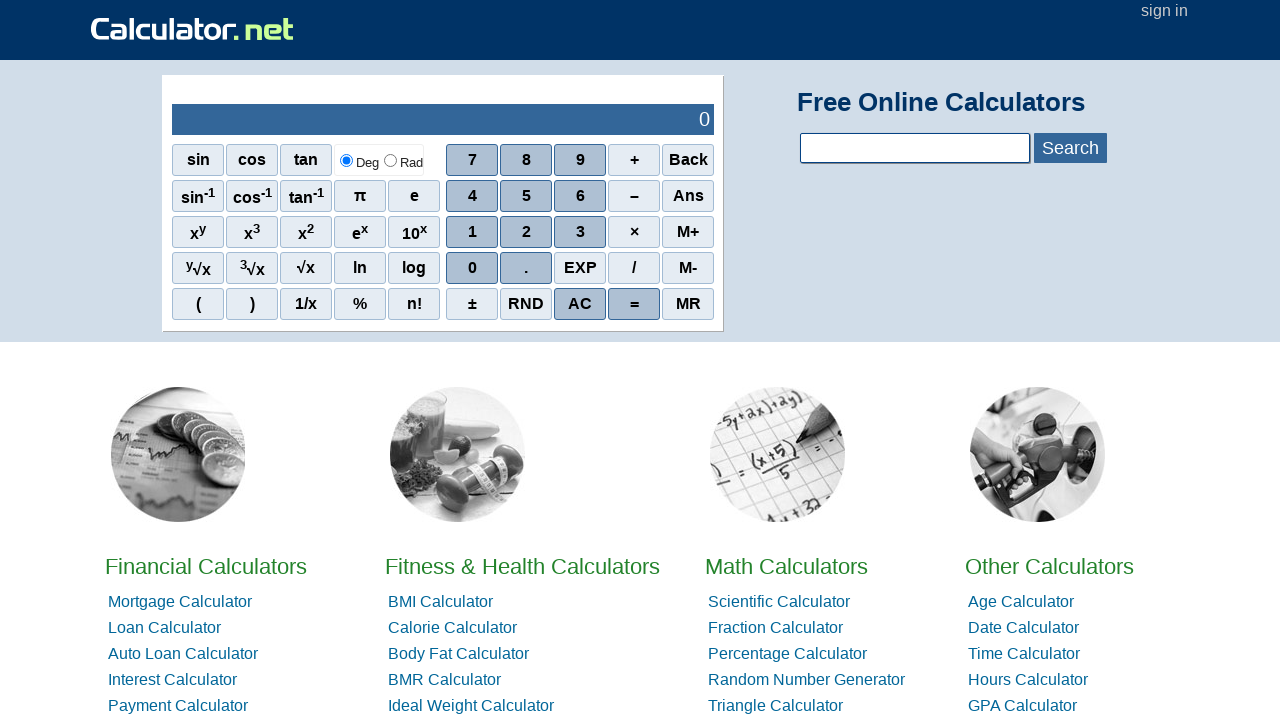

Clicked on percentage calculator link from home list at (786, 566) on xpath=//*[@id="homelistwrap"]/div[3]/div[2]/a
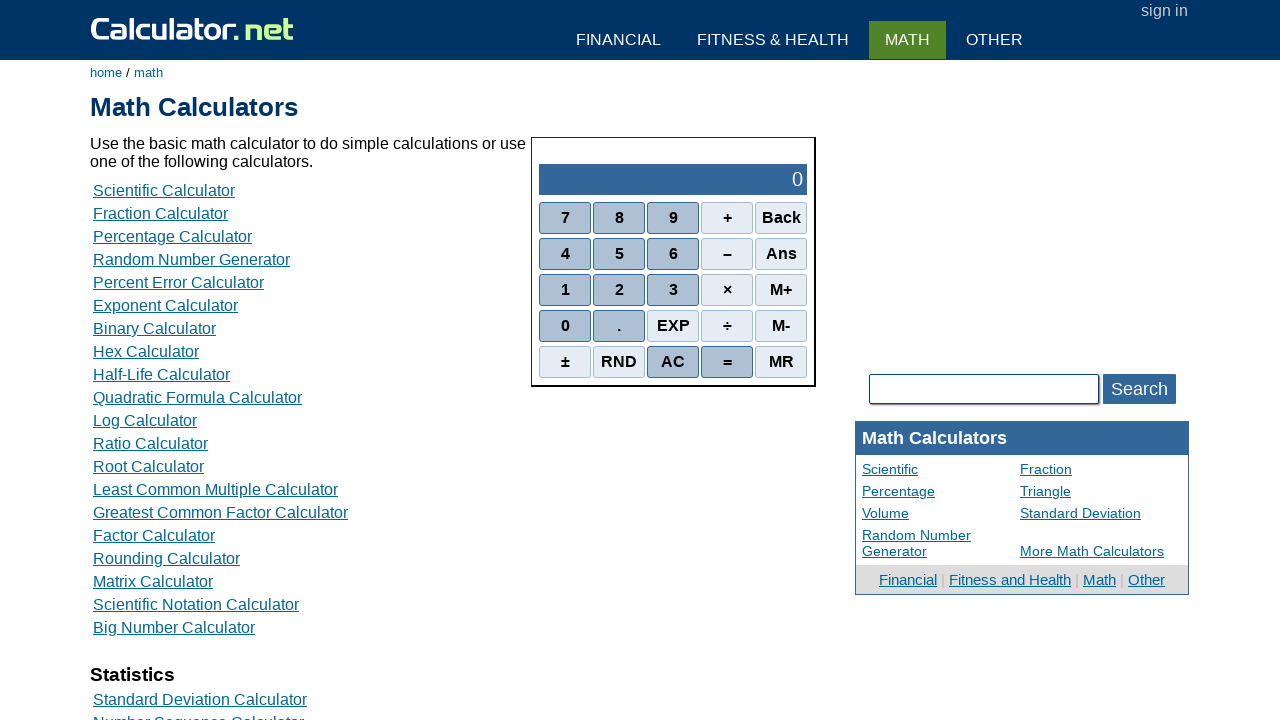

Clicked on percentage calculation option at (172, 236) on xpath=//*[@id="content"]/table[2]/tbody/tr/td/div[3]/a
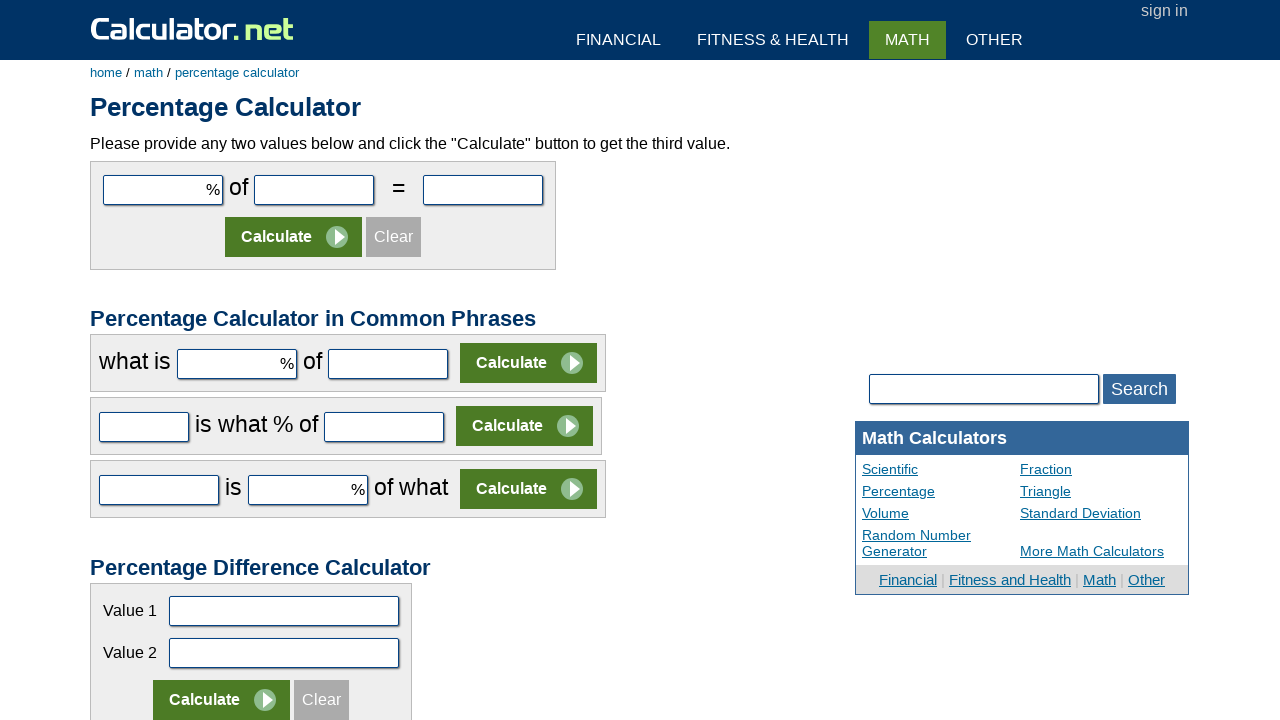

Filled first input field with negative value '-10' on #cpar1
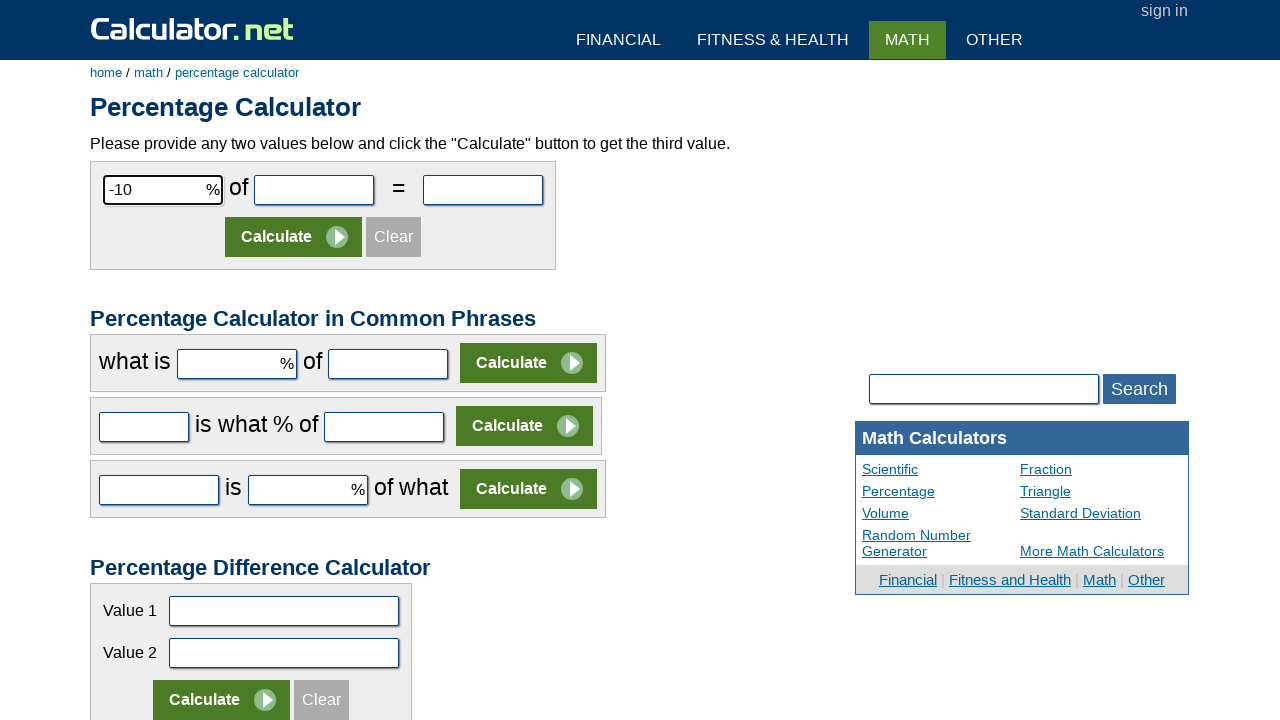

Filled second input field with '200' on #cpar2
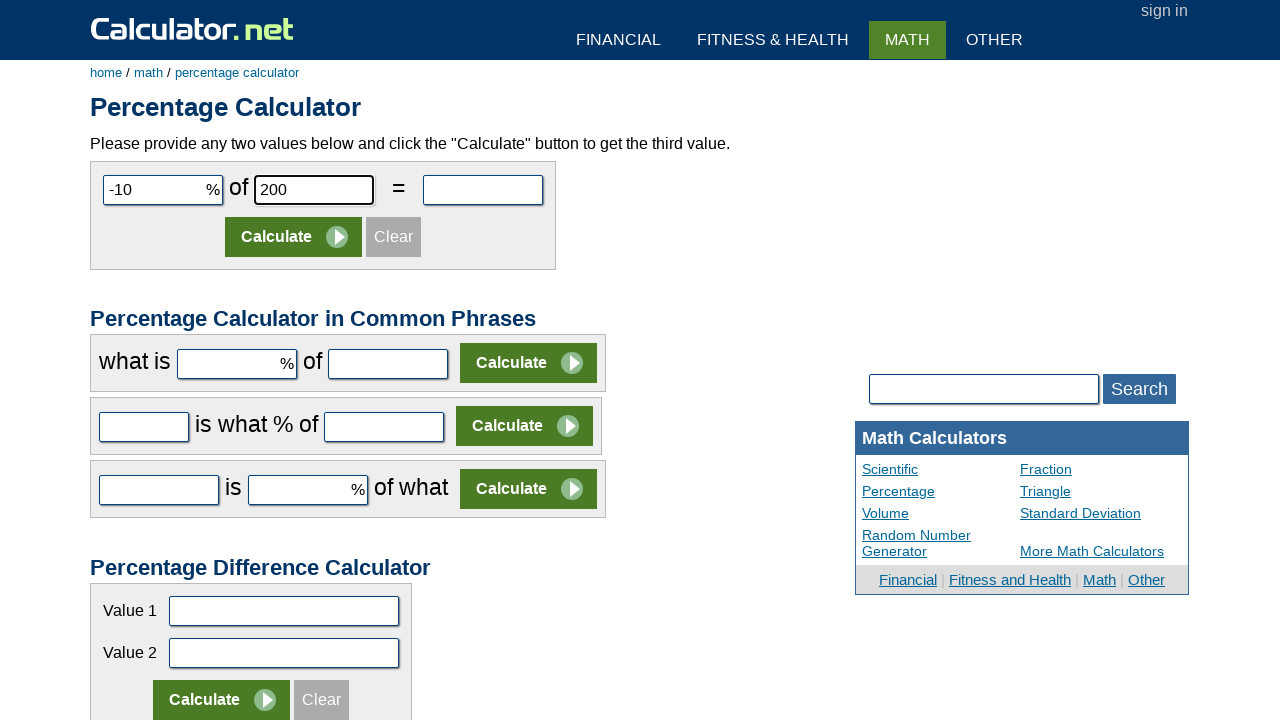

Clicked calculate button to compute percentage with negative first input at (294, 237) on xpath=//*[@id="content"]/form[1]/table/tbody/tr[2]/td/input[2]
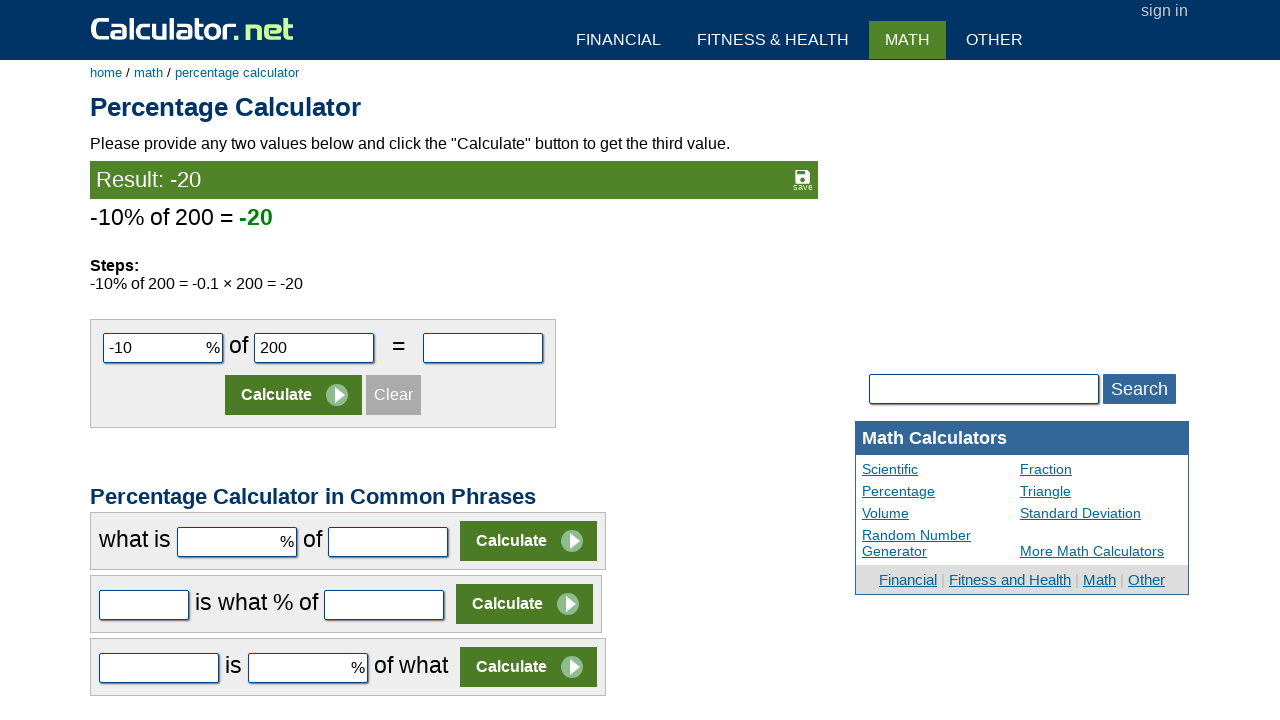

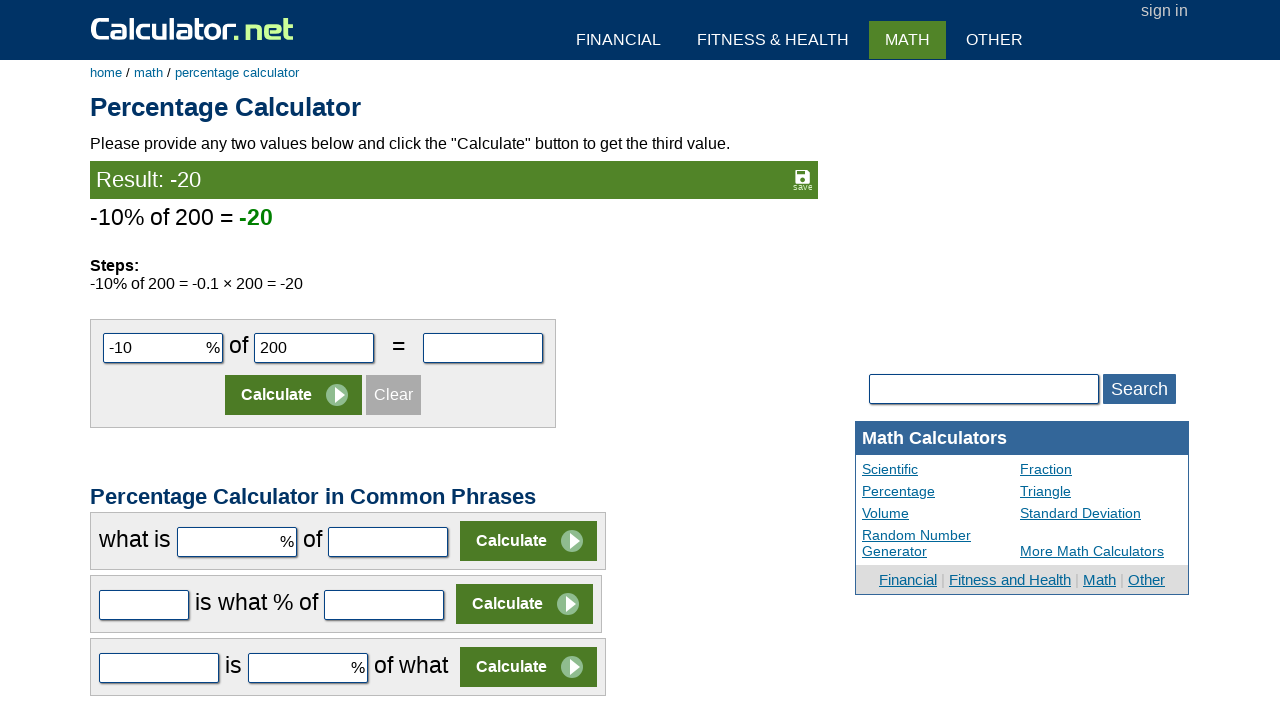